Tests drag and drop functionality by dragging column A to column B and verifying the columns switch positions

Starting URL: https://the-internet.herokuapp.com/

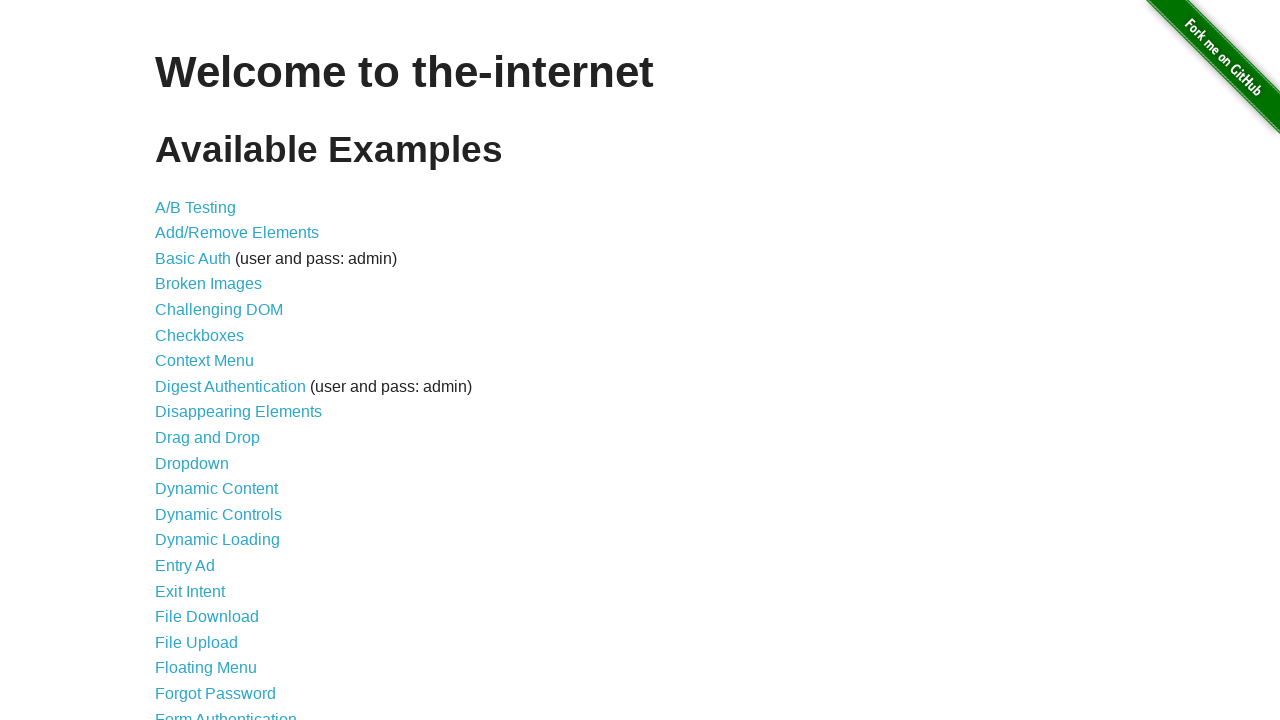

Clicked on the drag and drop example link at (208, 438) on a[href='/drag_and_drop']
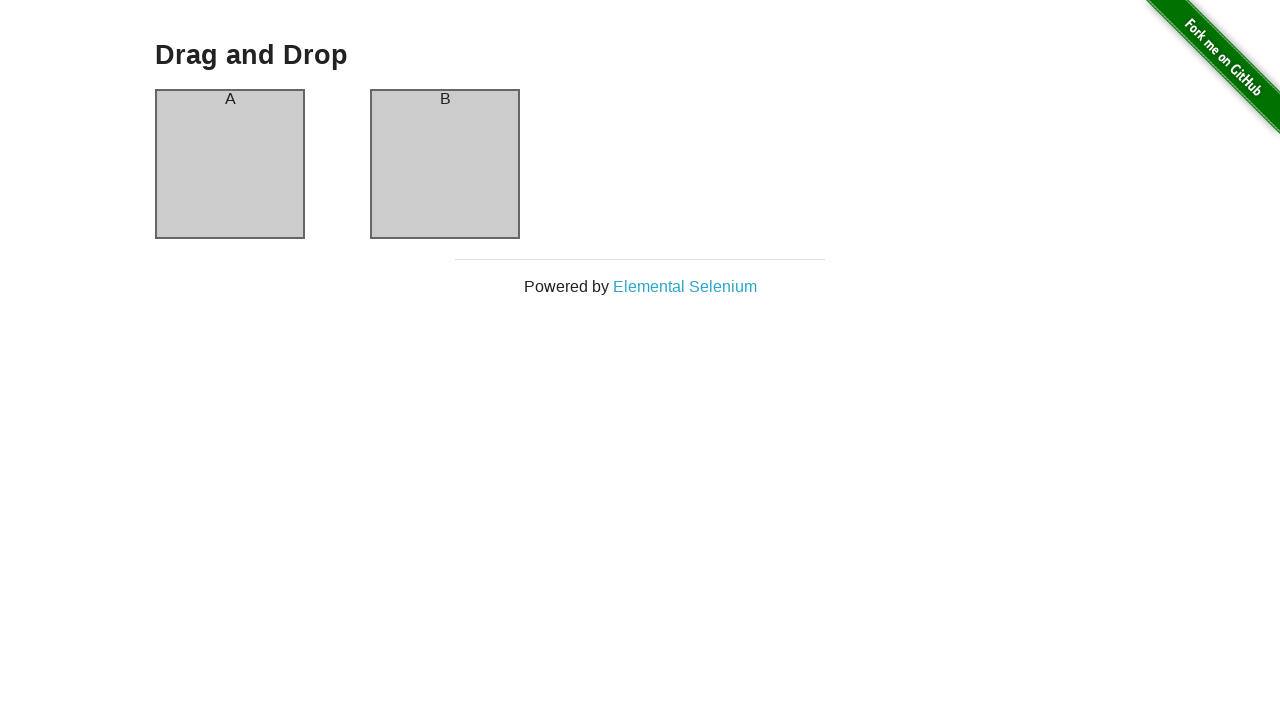

Column A is now visible
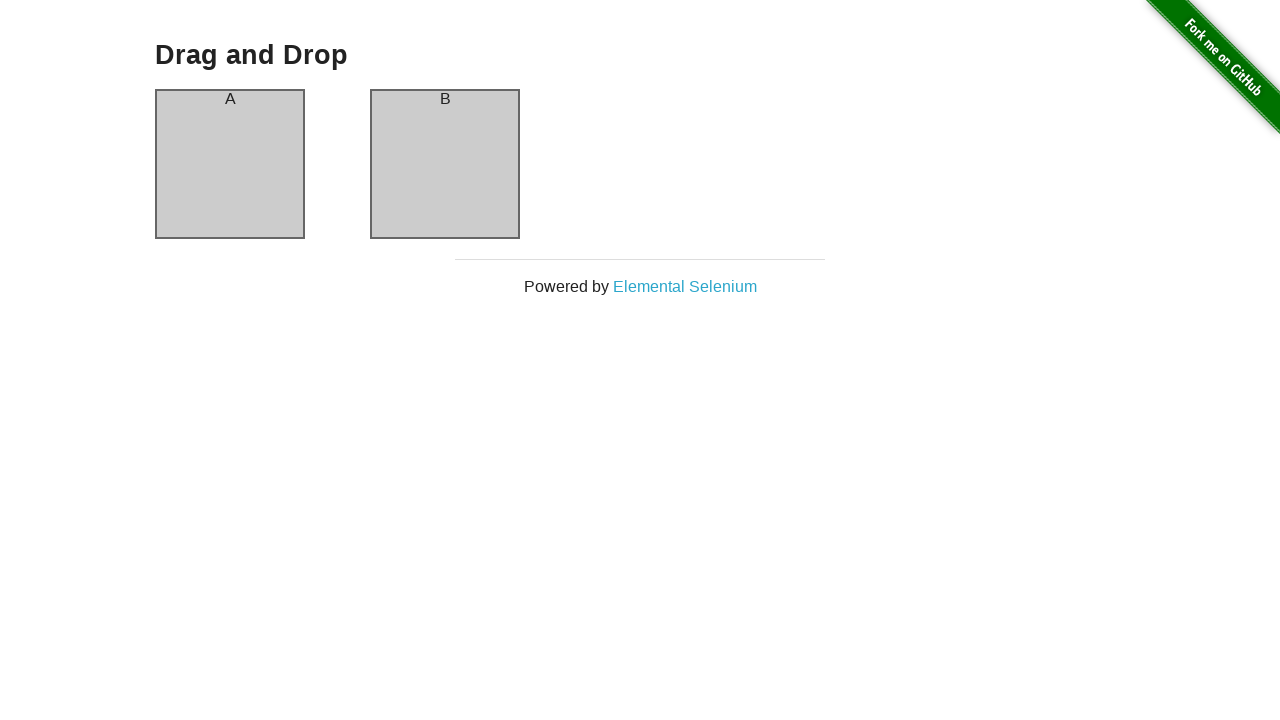

Column B is now visible
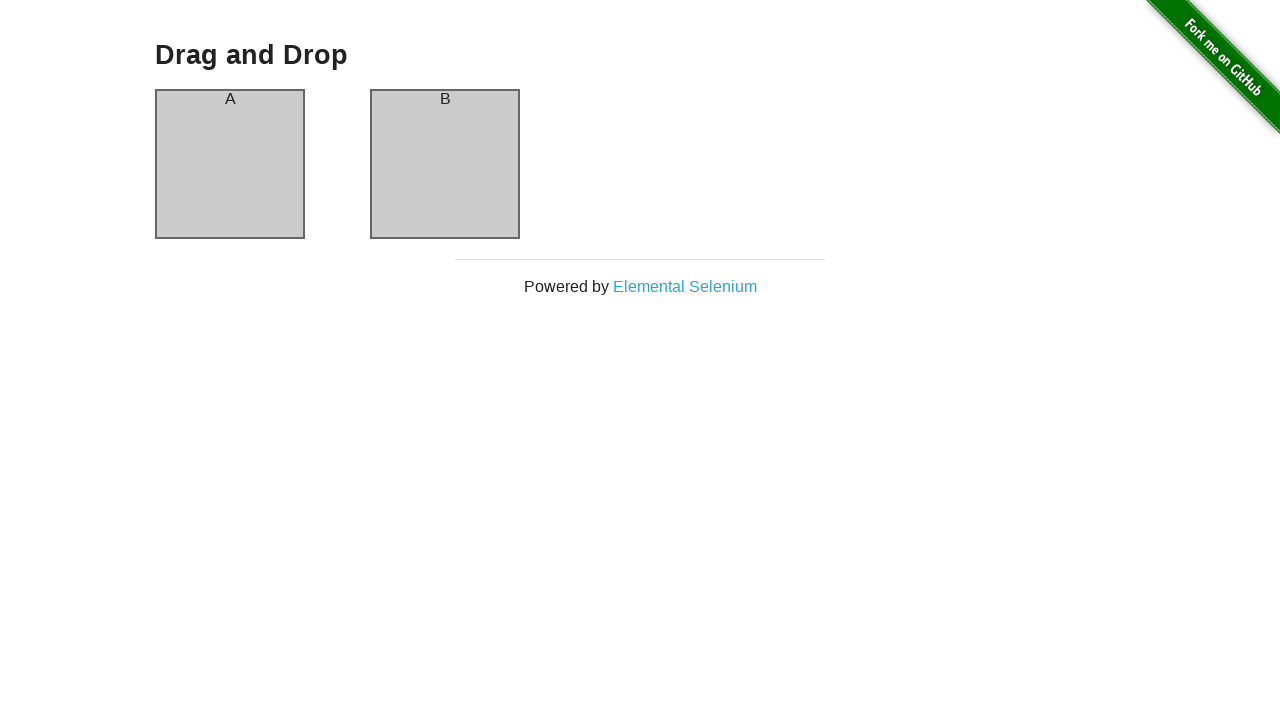

Retrieved column A header text
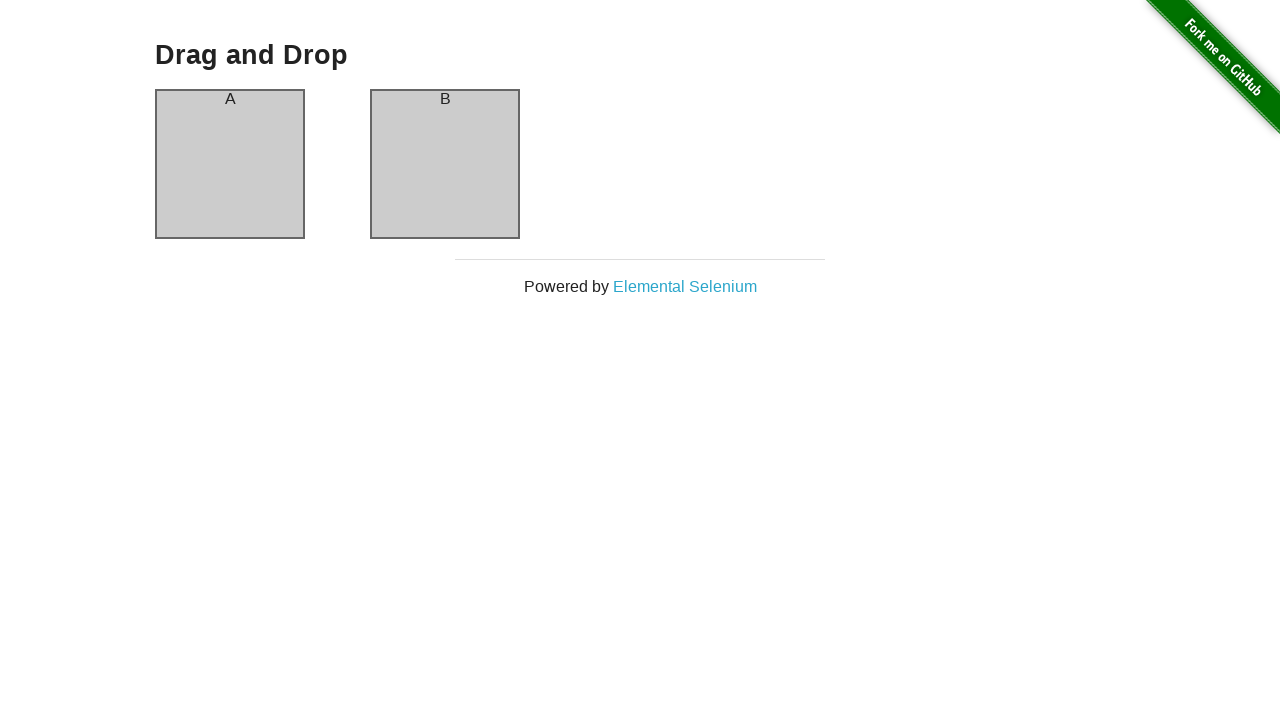

Retrieved column B header text
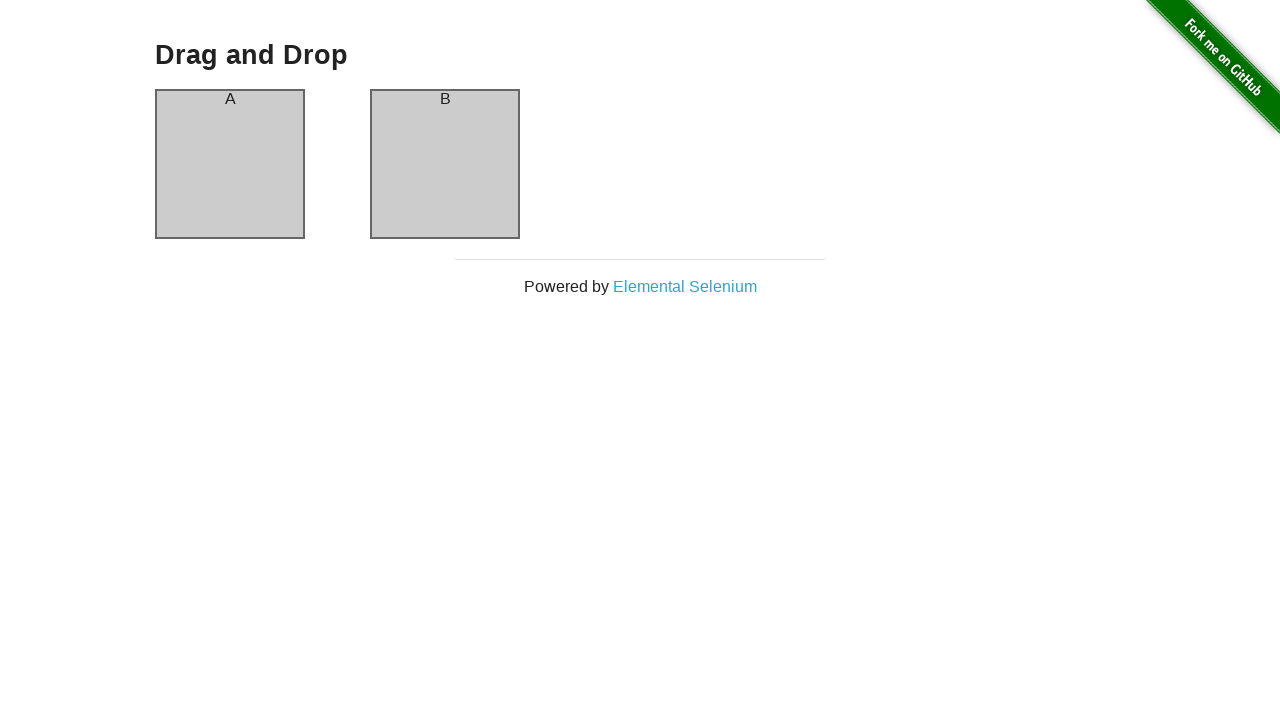

Verified column A initially contains 'A'
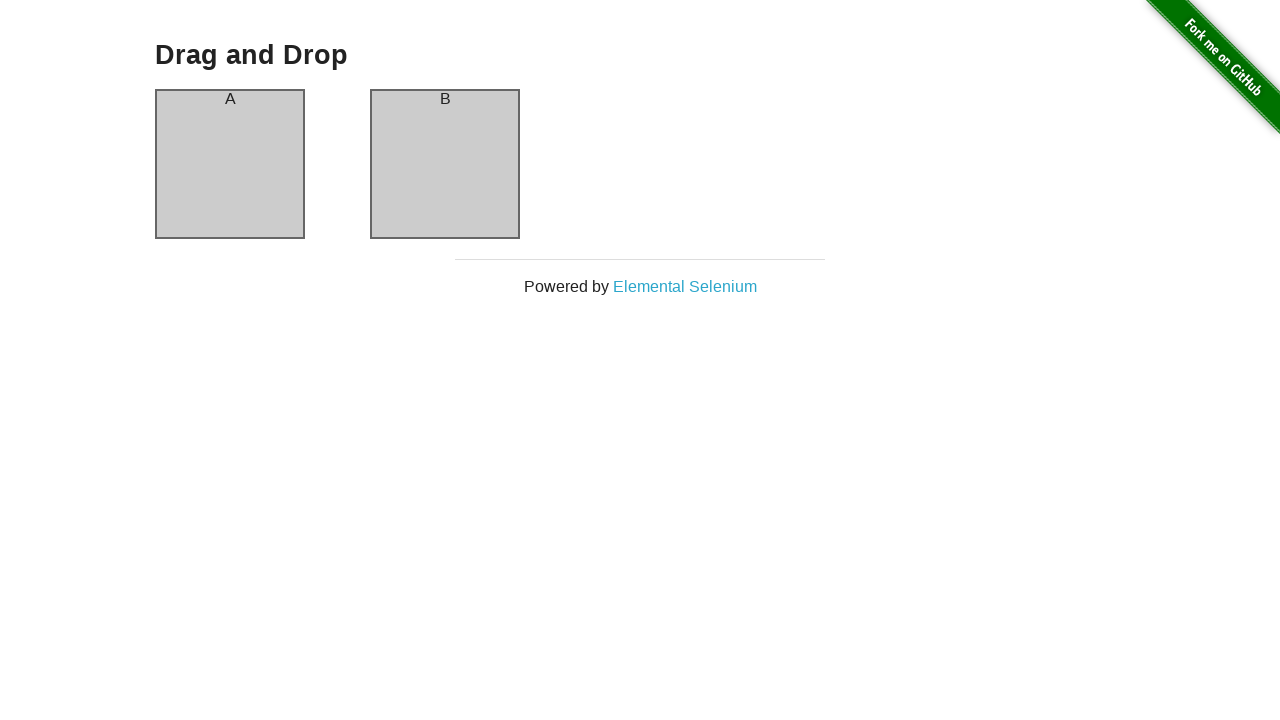

Verified column B initially contains 'B'
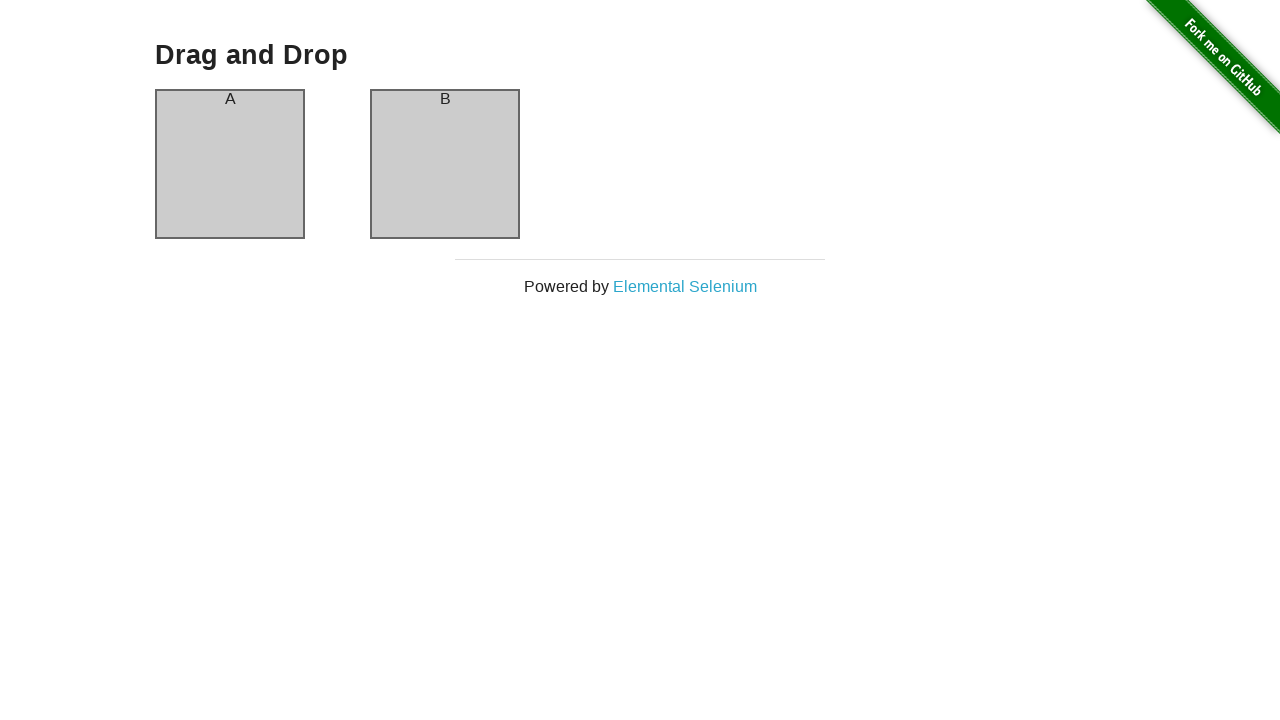

Dragged column A onto column B at (445, 164)
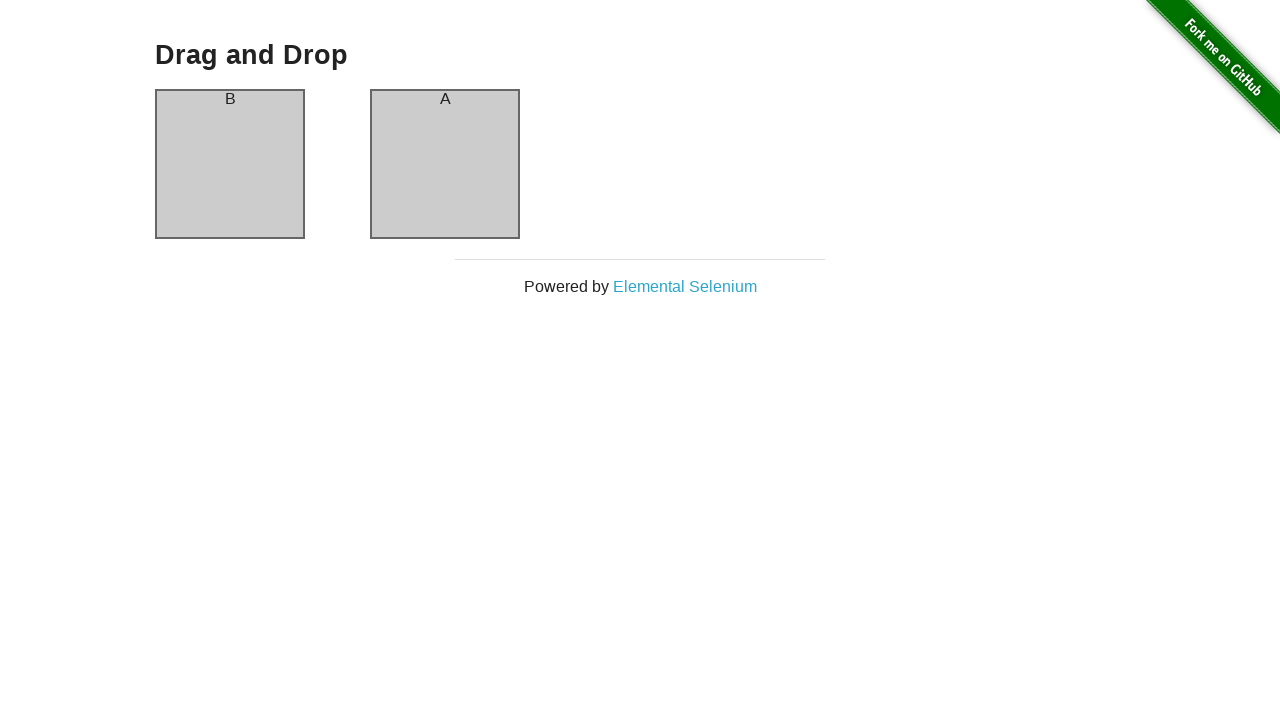

Retrieved column A header text after drag and drop
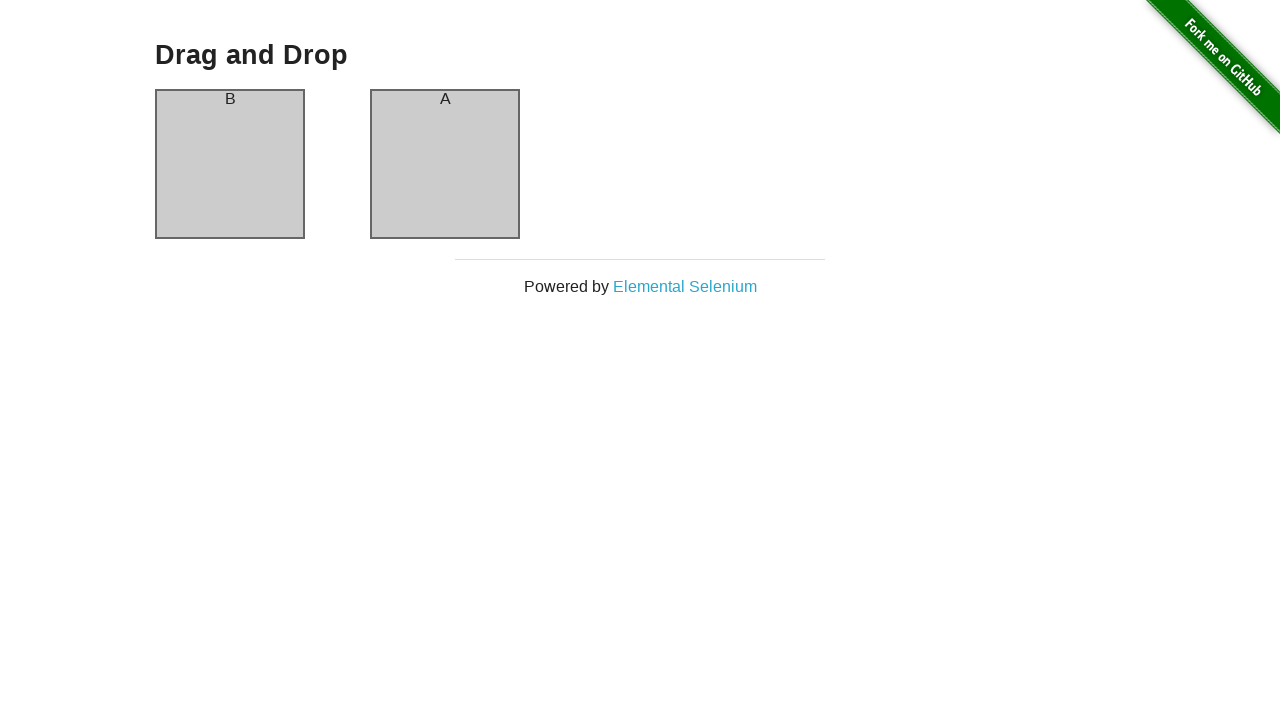

Retrieved column B header text after drag and drop
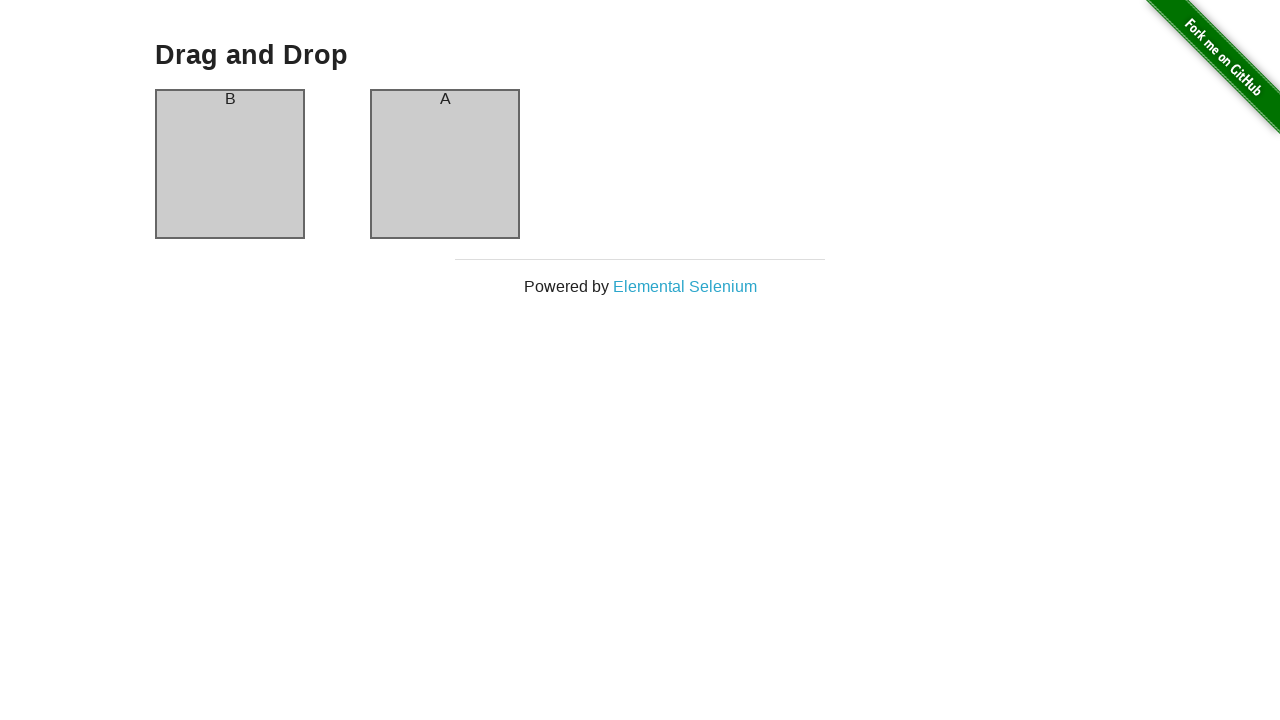

Verified column A now contains 'B' after drag and drop
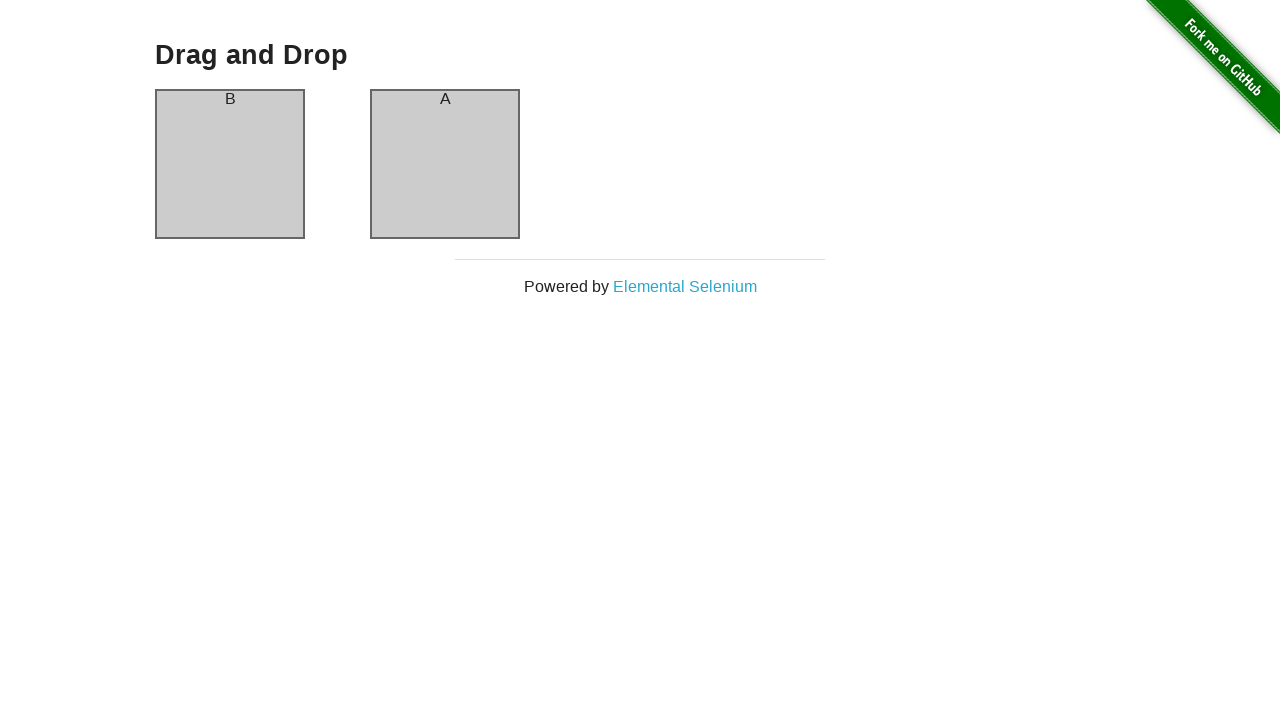

Verified column B now contains 'A' after drag and drop - columns successfully switched positions
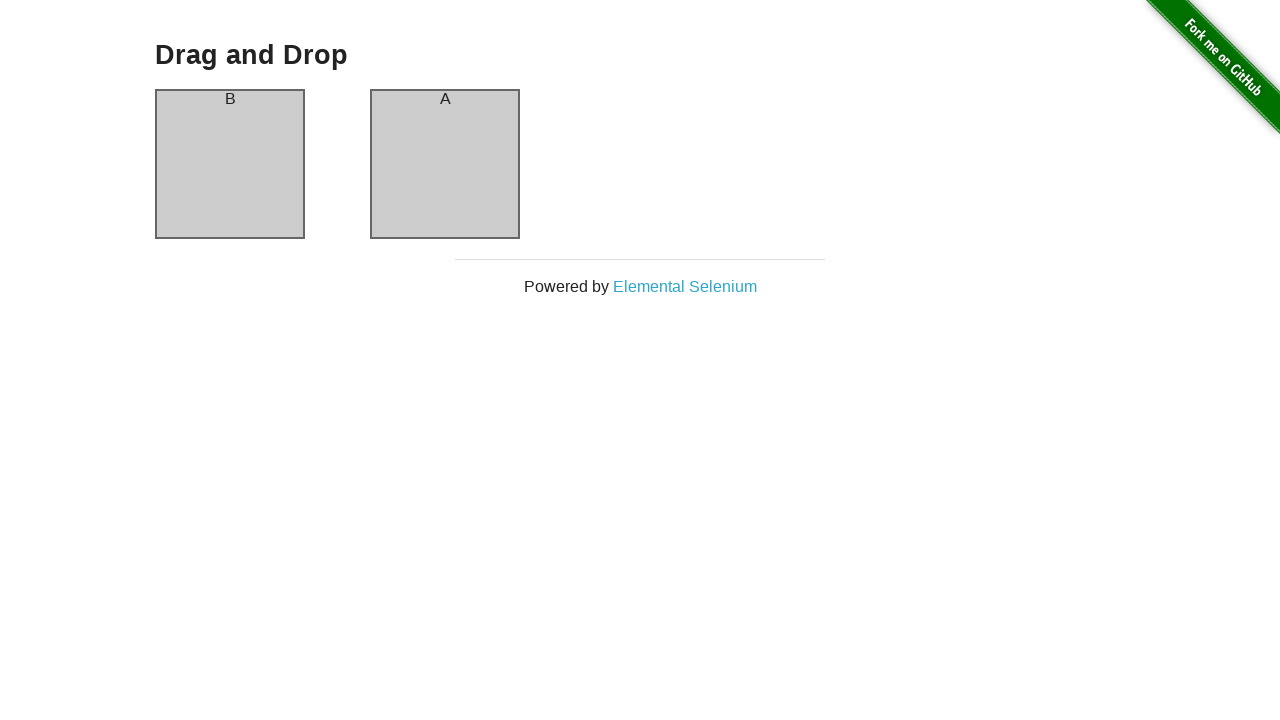

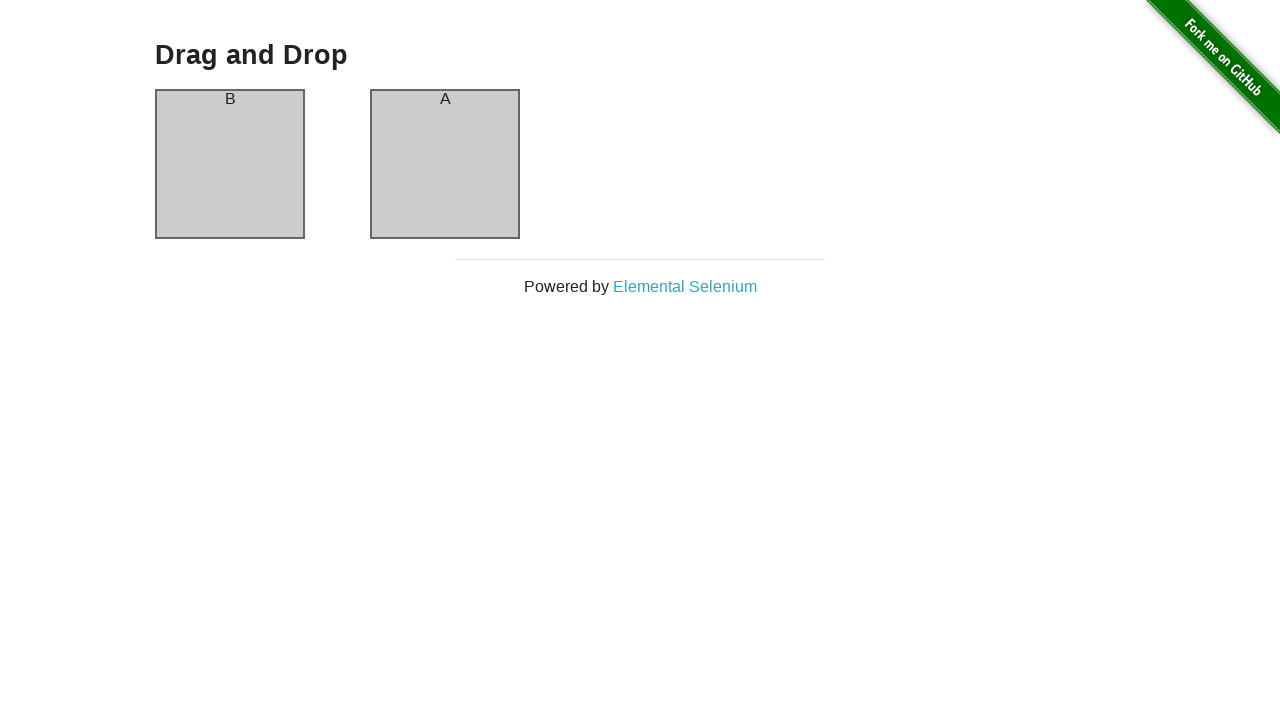